Tests TodoMVC form by adding a todo item and marking it as complete using the checkbox

Starting URL: https://demo.playwright.dev/todomvc/#/

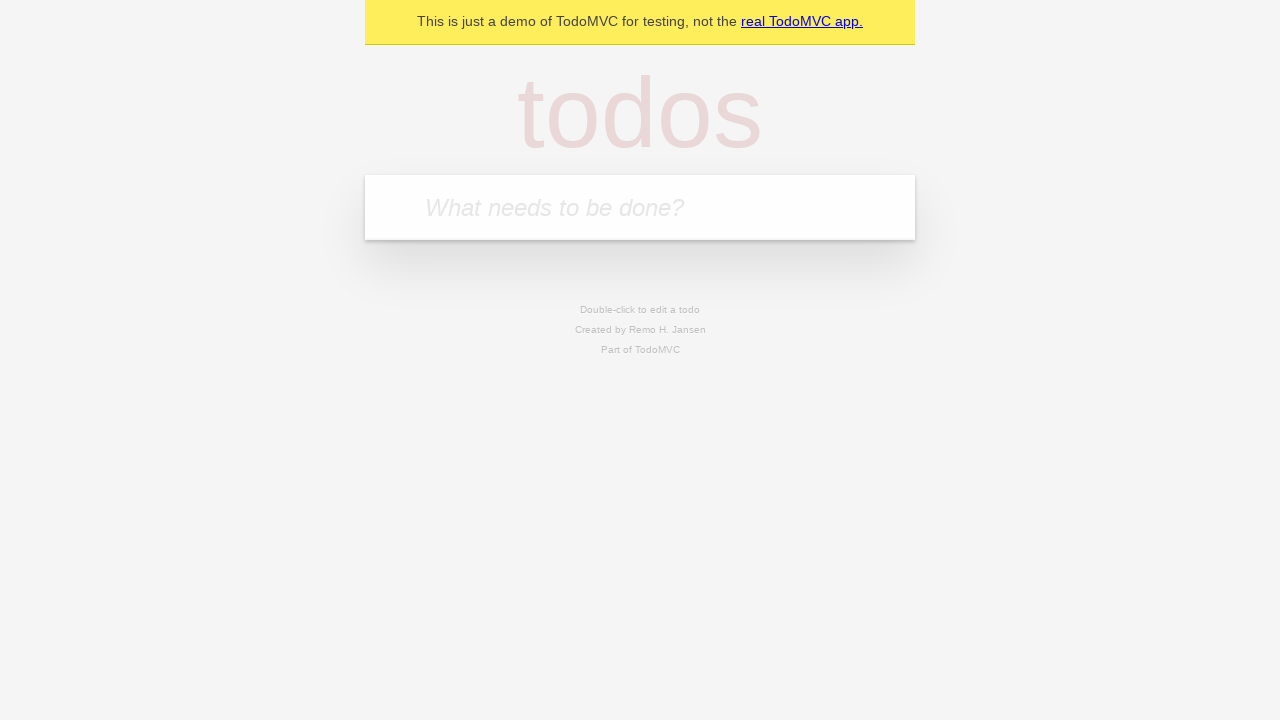

Filled todo input field with 'John Doe' on [placeholder="What needs to be done?"]
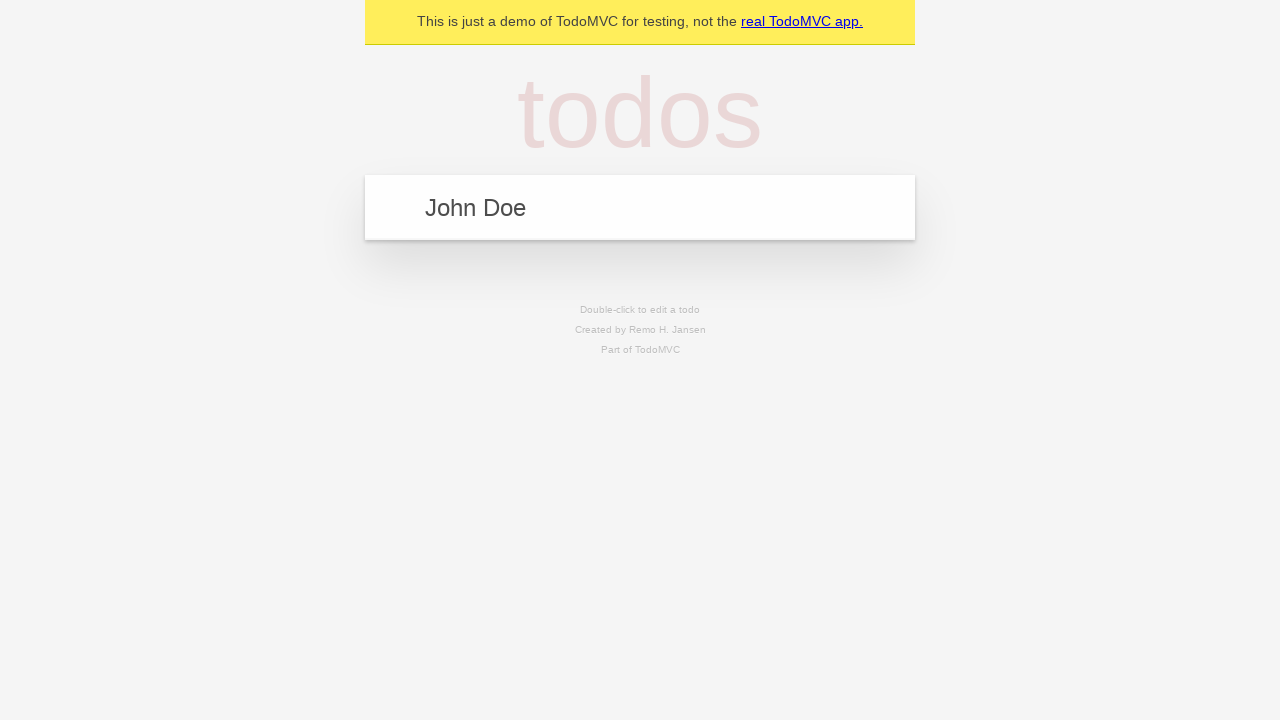

Pressed Enter to add todo item on [placeholder="What needs to be done?"]
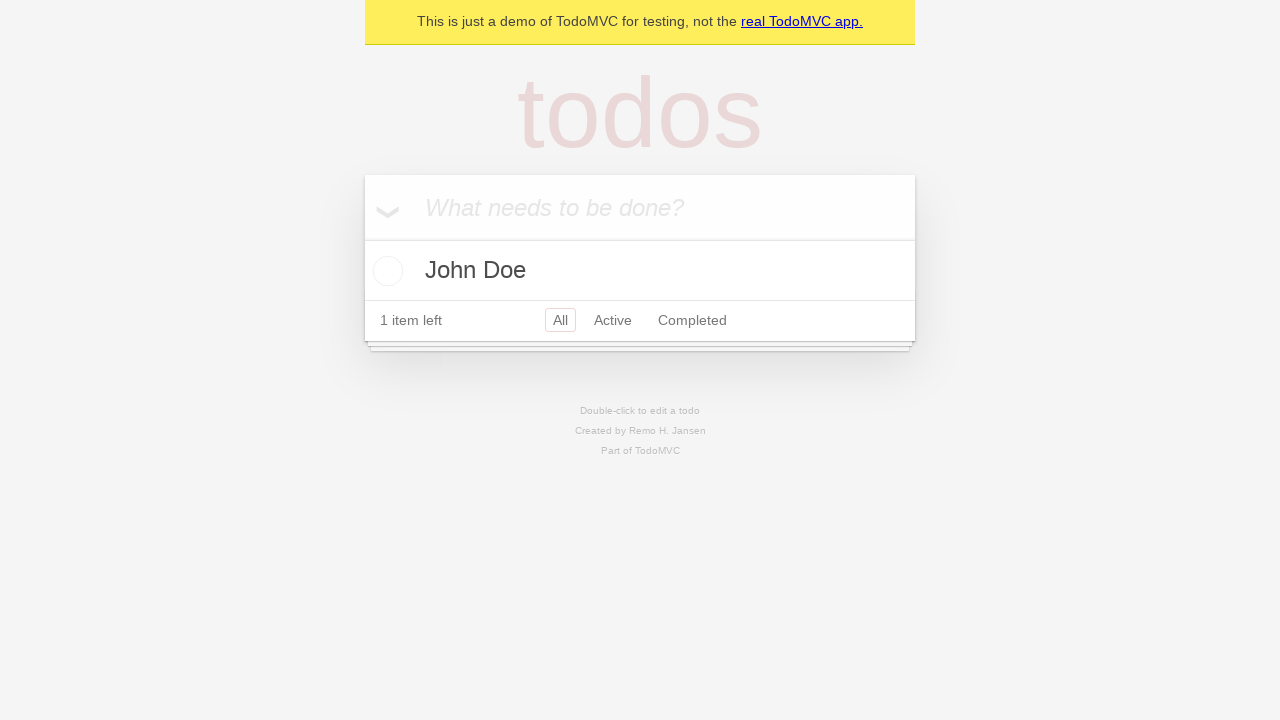

Checked the todo item checkbox to mark as complete at (385, 271) on .toggle
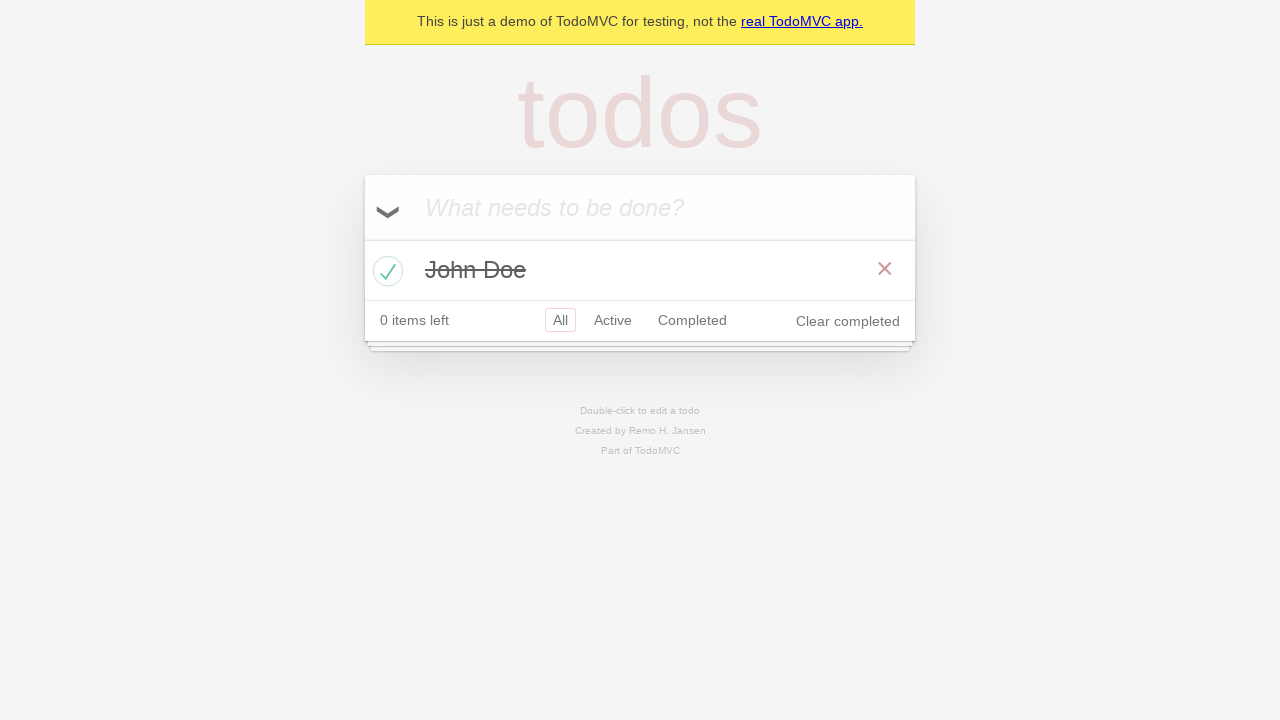

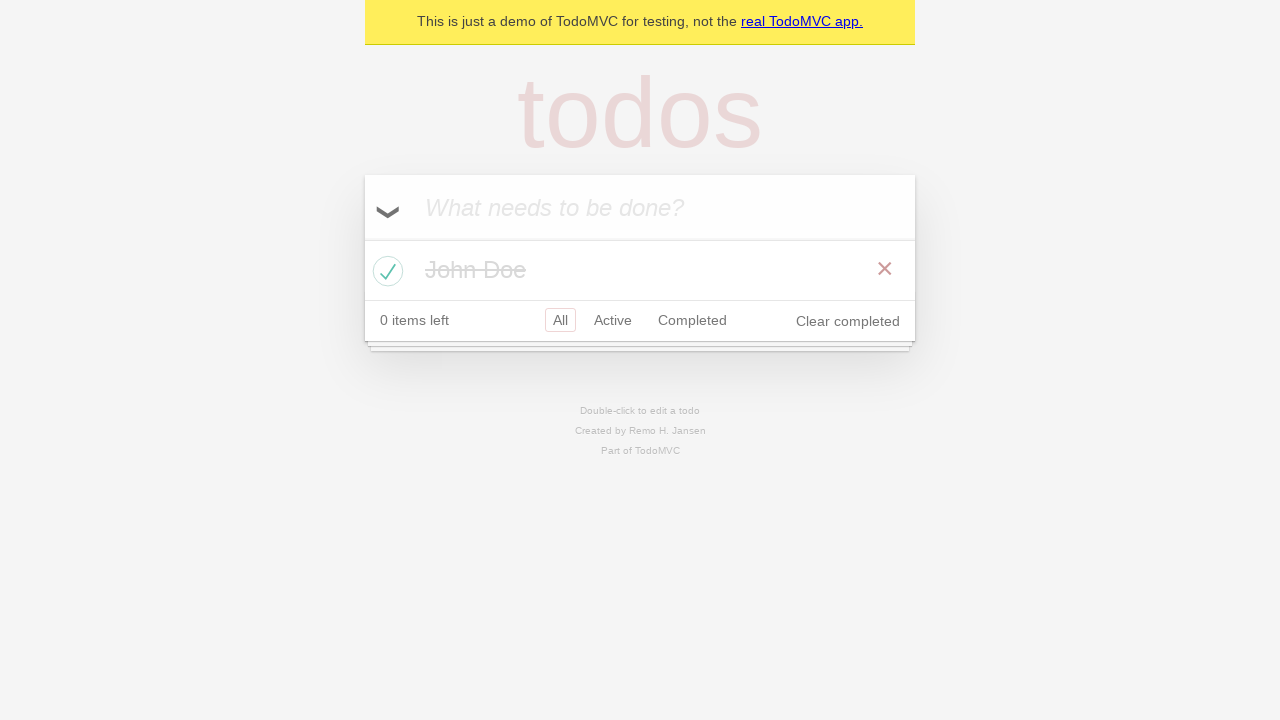